Navigates to Rahul Shetty Academy website and verifies the page loads by checking the title

Starting URL: https://rahulshettyacademy.com/

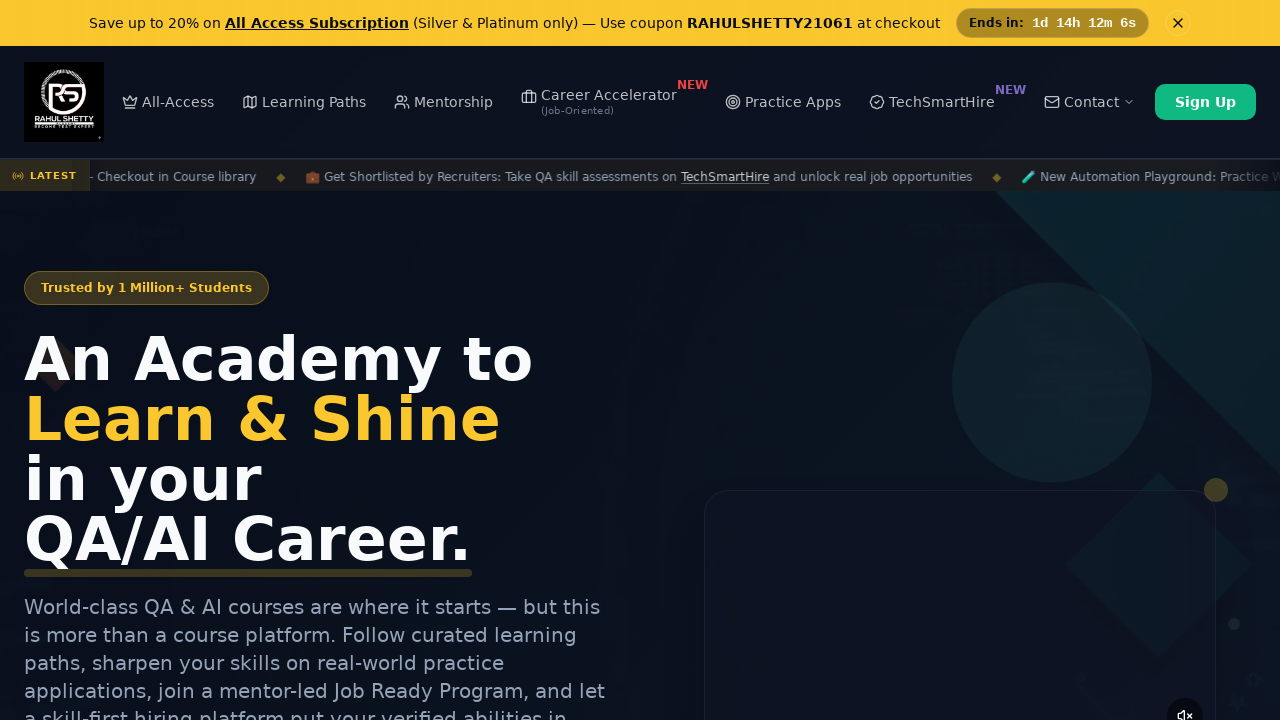

Page loaded - DOM content fully rendered
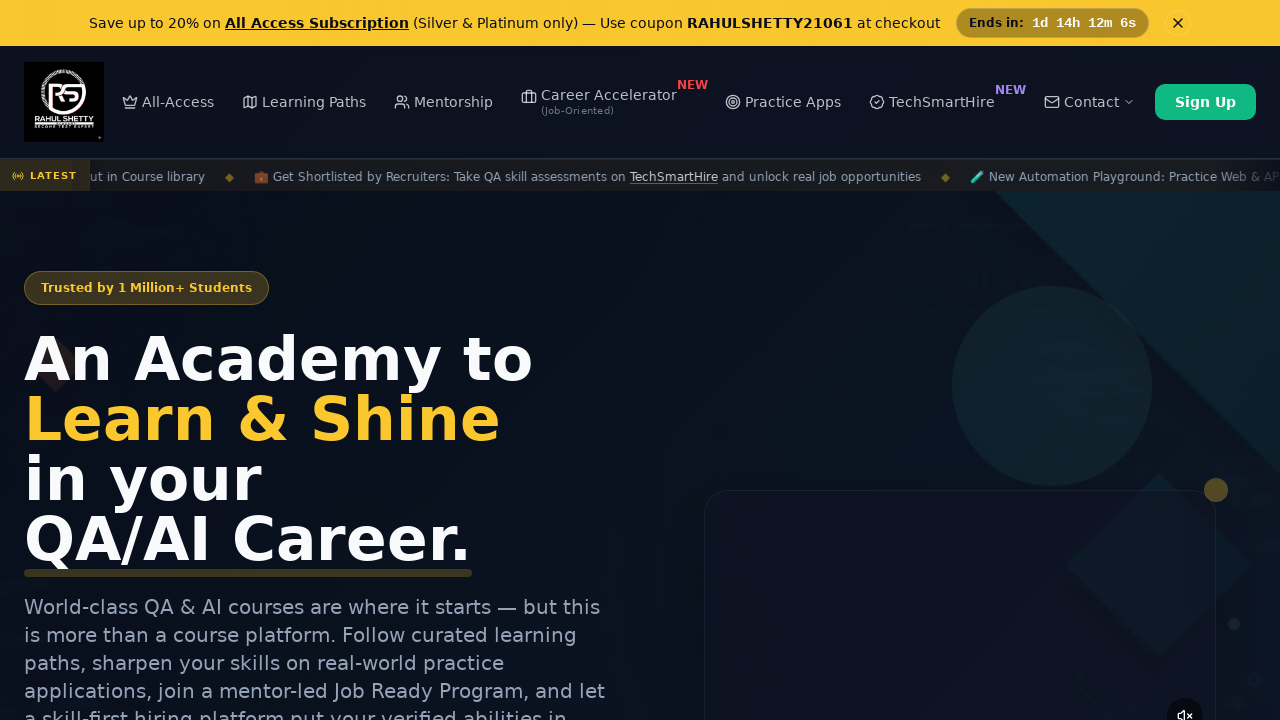

Retrieved page title: 'Rahul Shetty Academy | QA Automation, Playwright, AI Testing & Online Training'
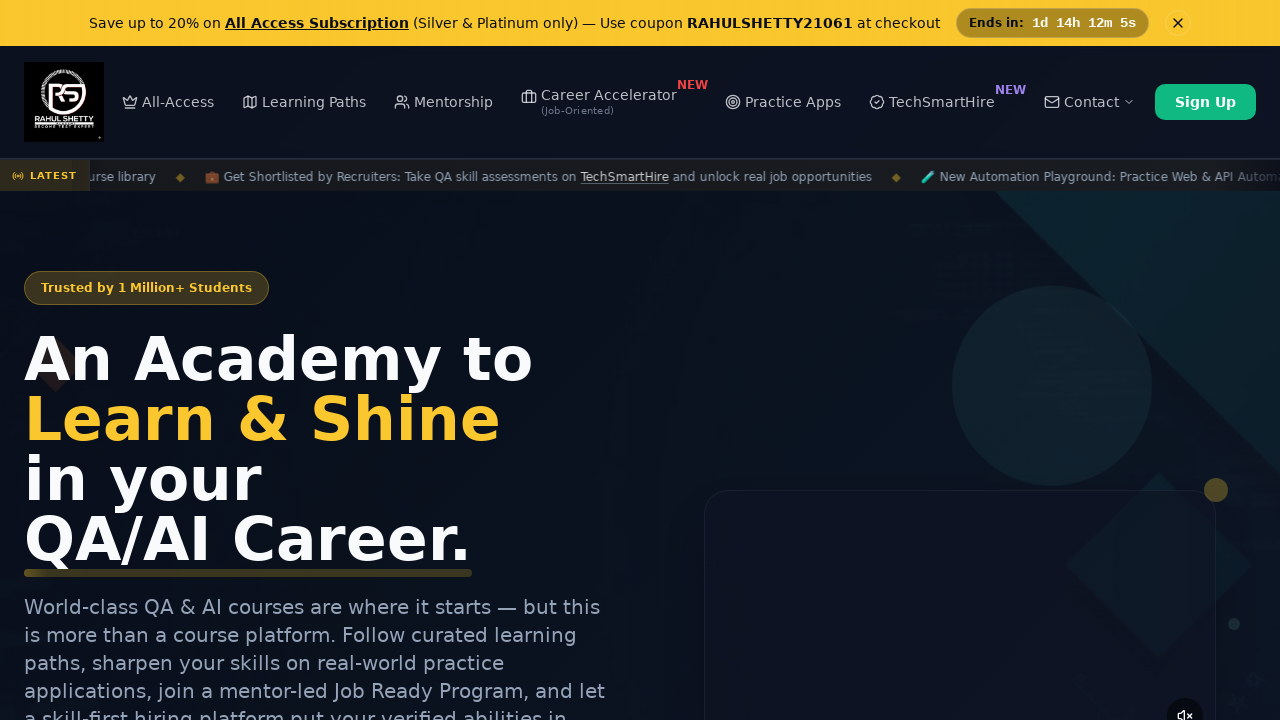

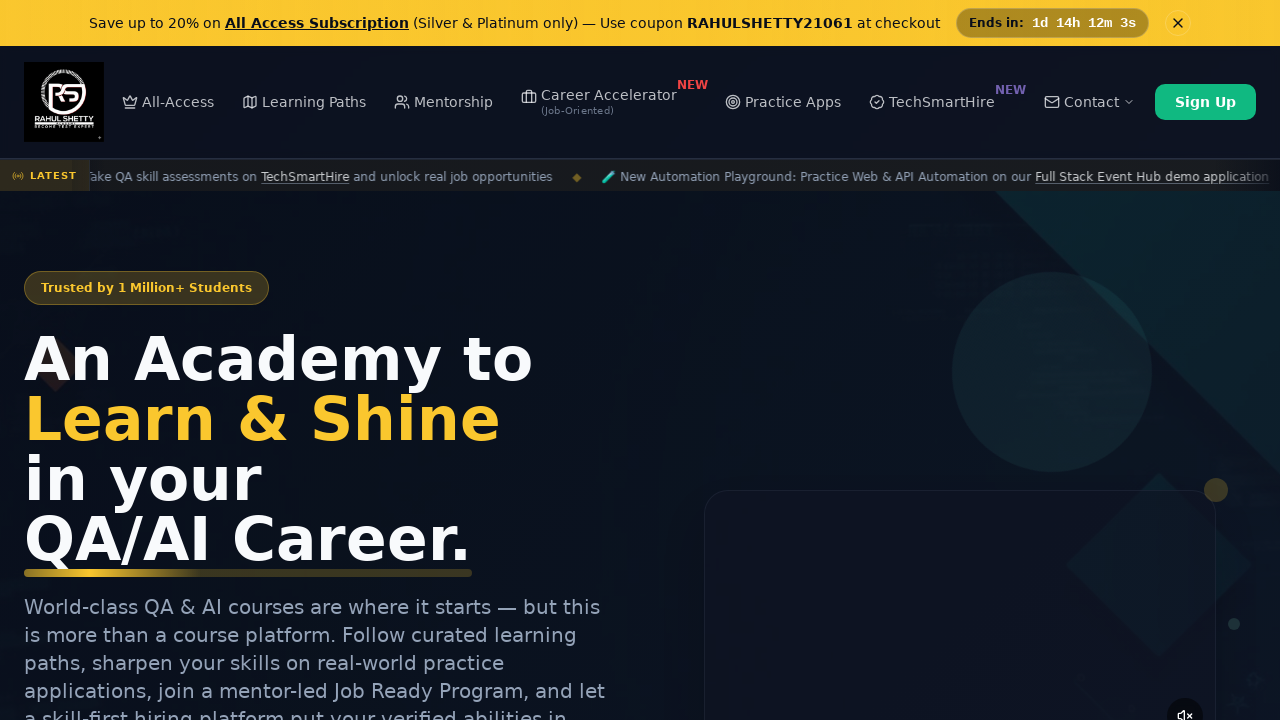